Tests that the demoblaze homepage loads and displays the expected description text

Starting URL: https://www.demoblaze.com/

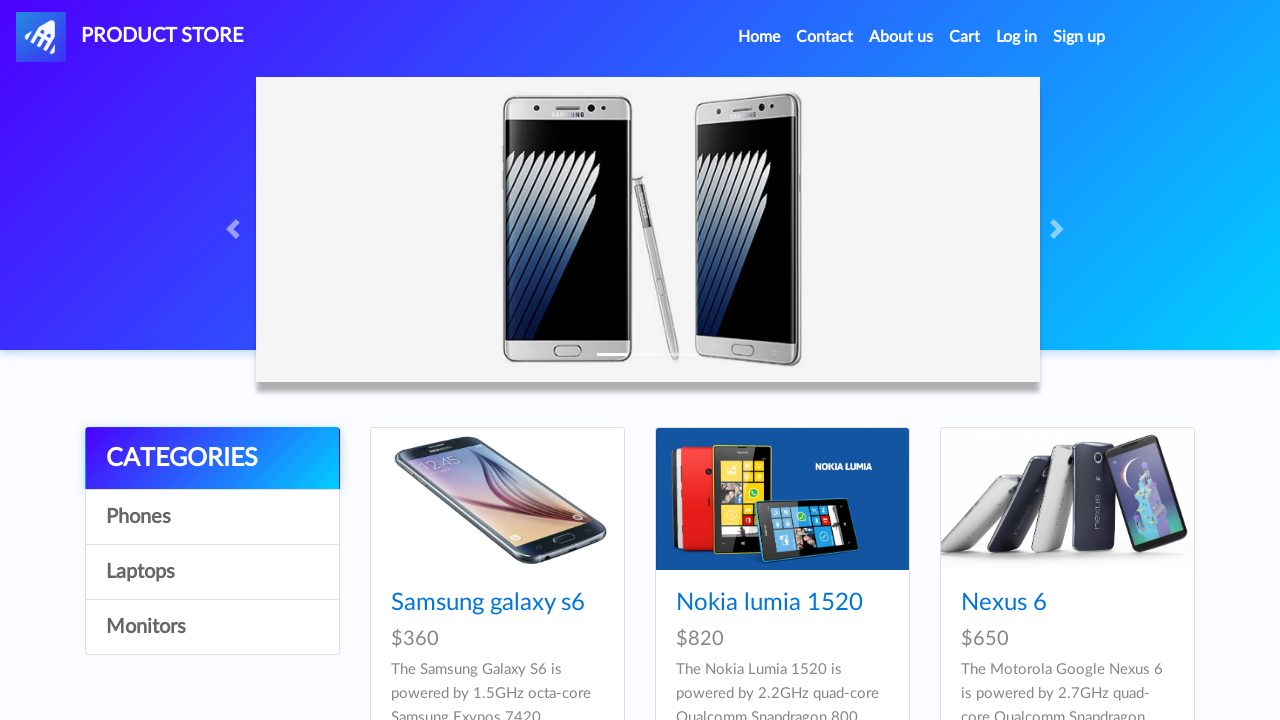

Waited for description paragraph to load
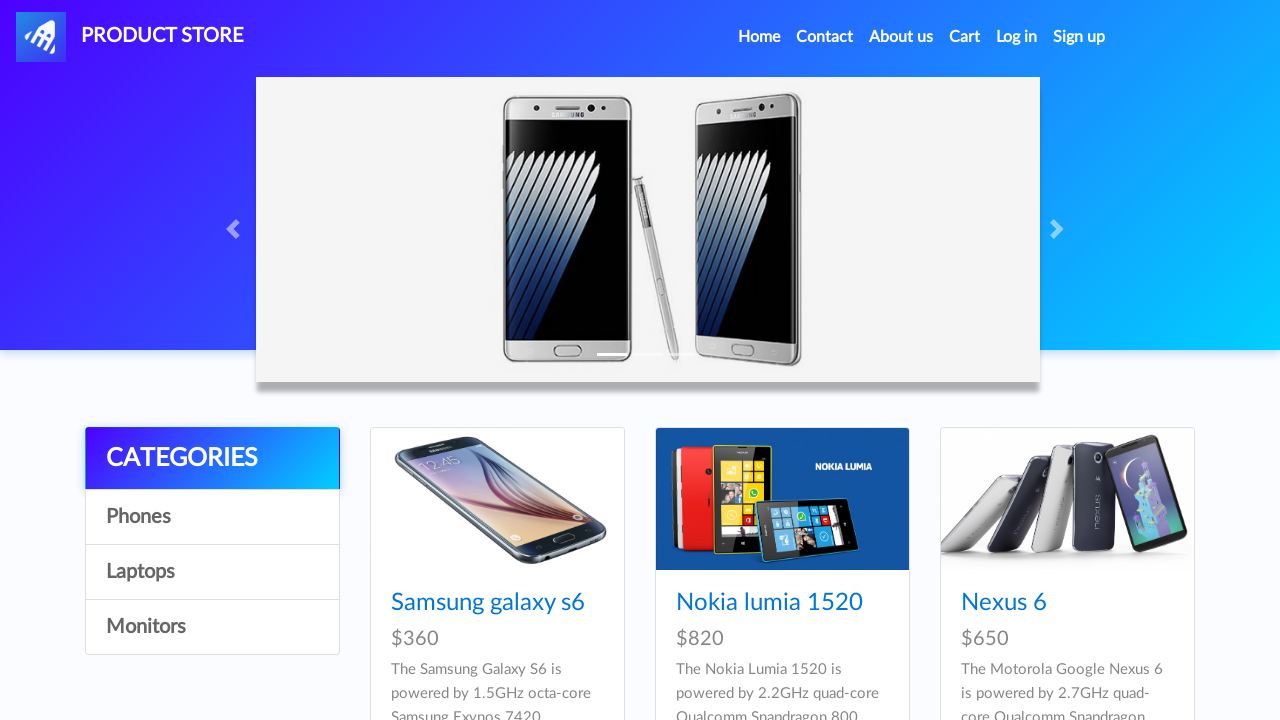

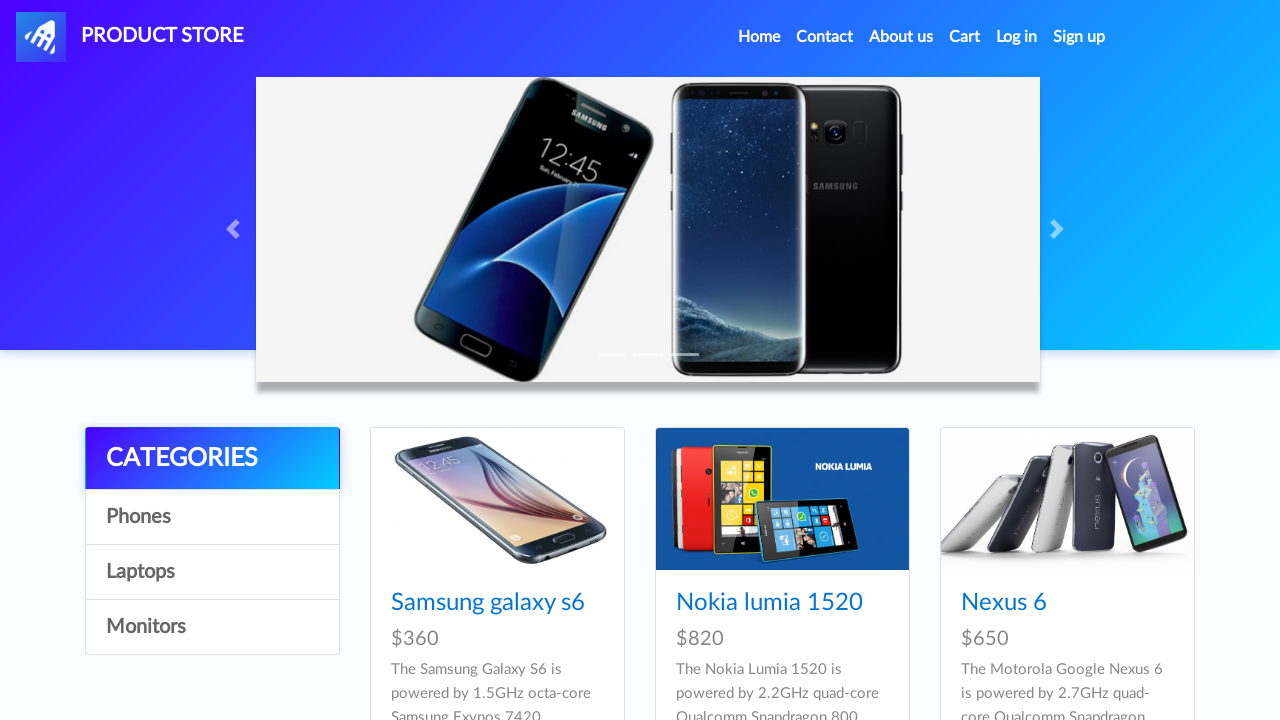